Tests mouse interactions on a buttons demo page by performing right-click and double-click actions on different buttons

Starting URL: https://demoqa.com/buttons

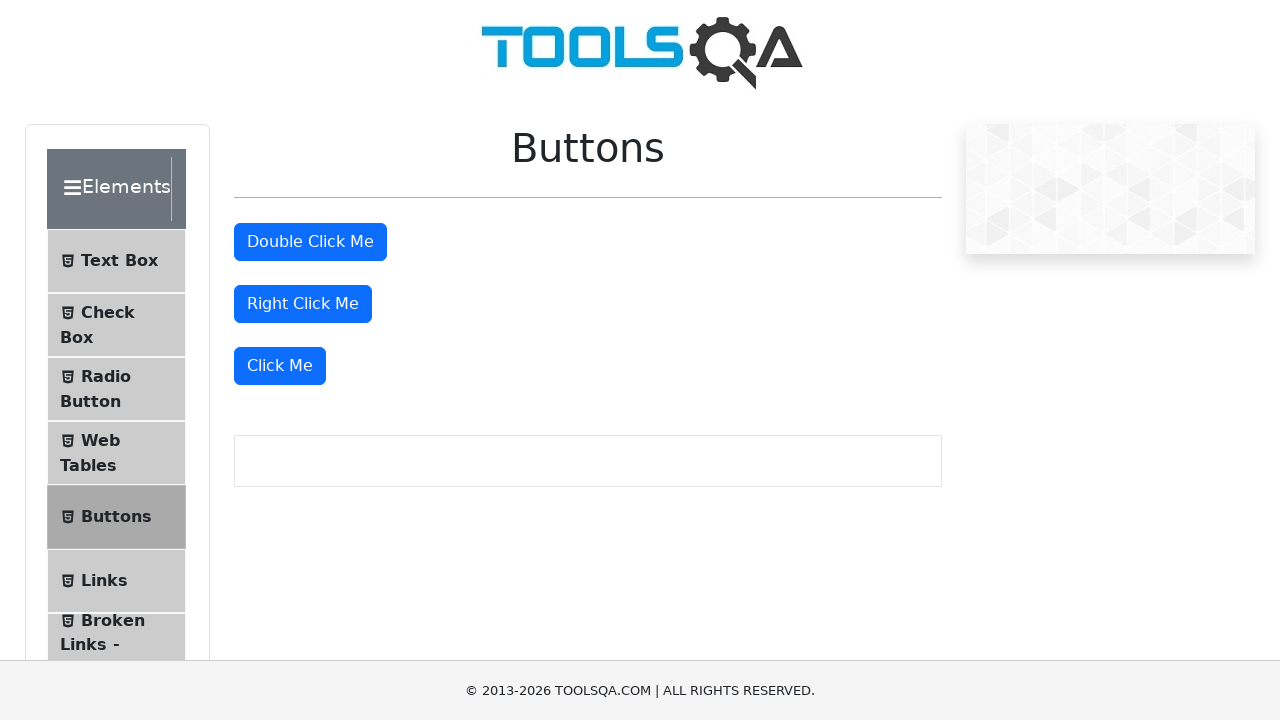

Located right-click button element
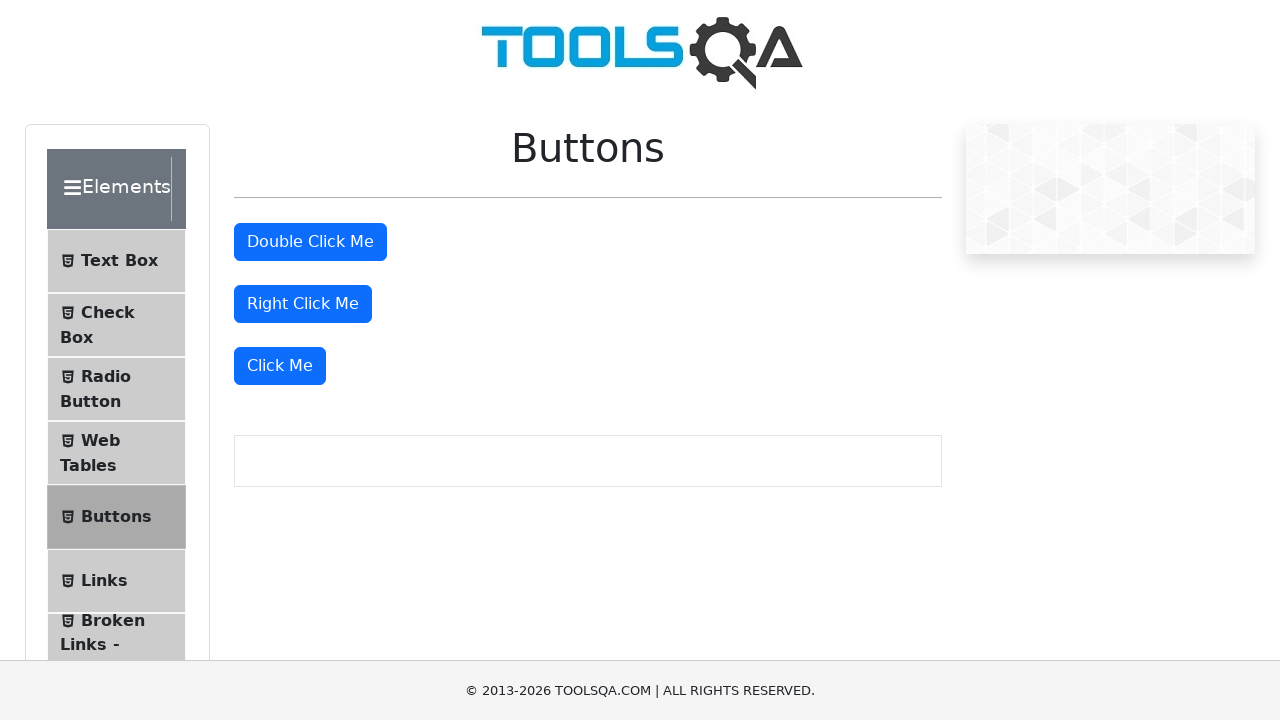

Performed right-click action on right-click button at (303, 304) on xpath=//button[@id='rightClickBtn']
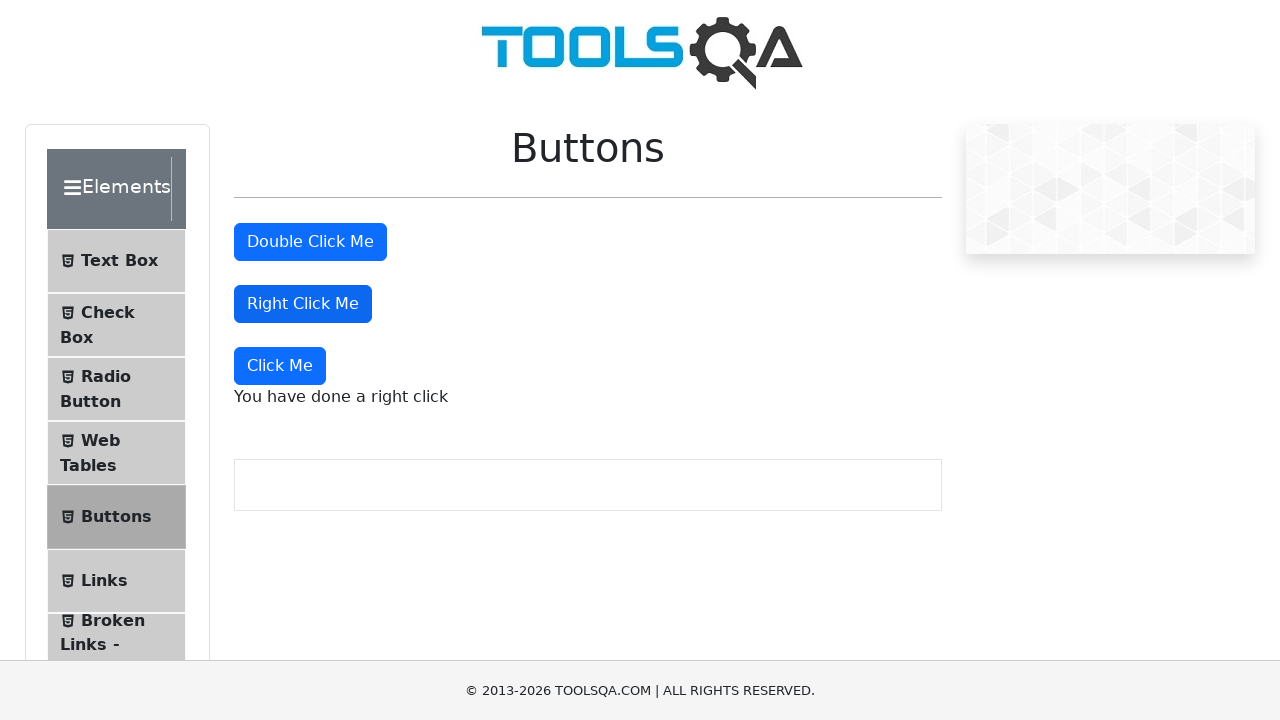

Located double-click button element
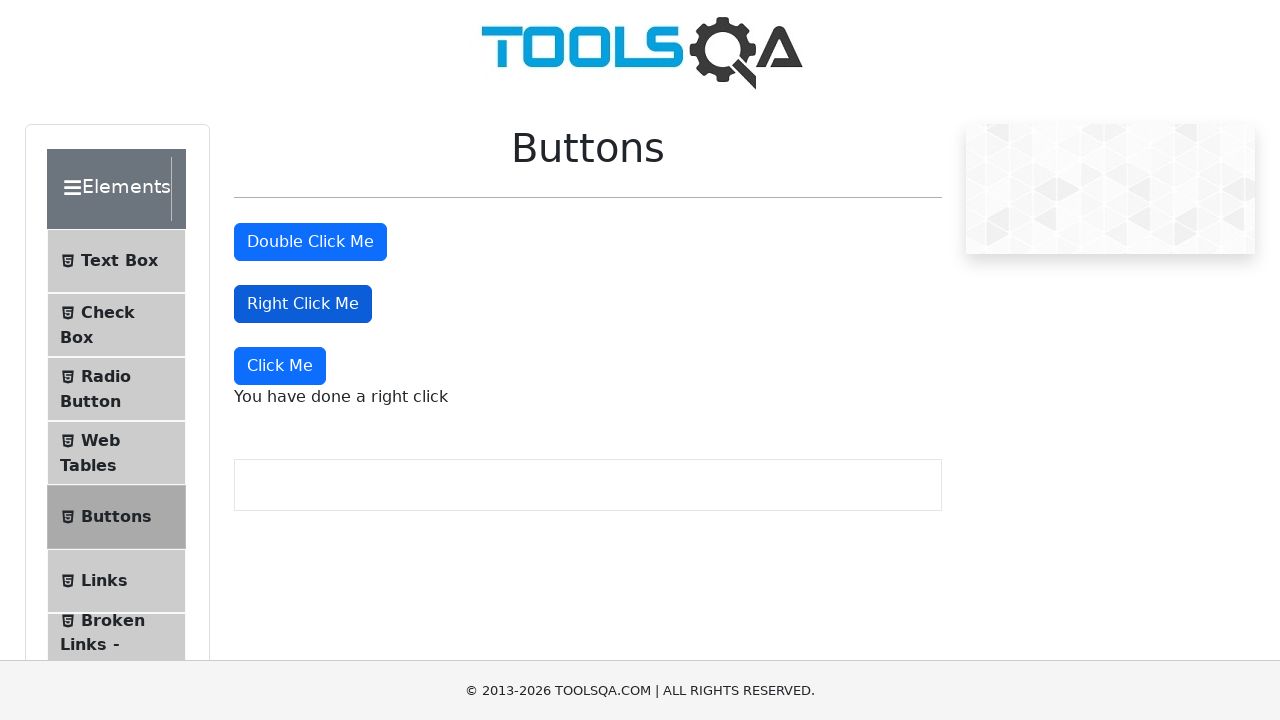

Performed double-click action on double-click button at (310, 242) on xpath=//button[@id='doubleClickBtn']
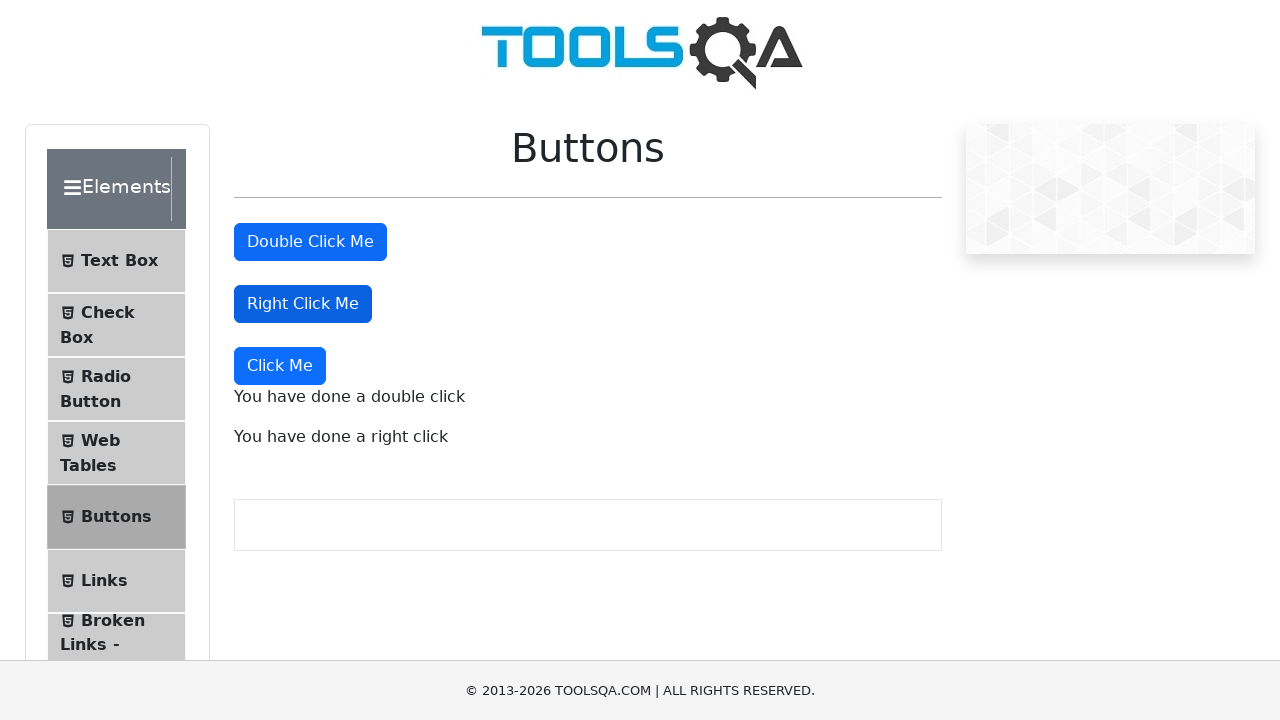

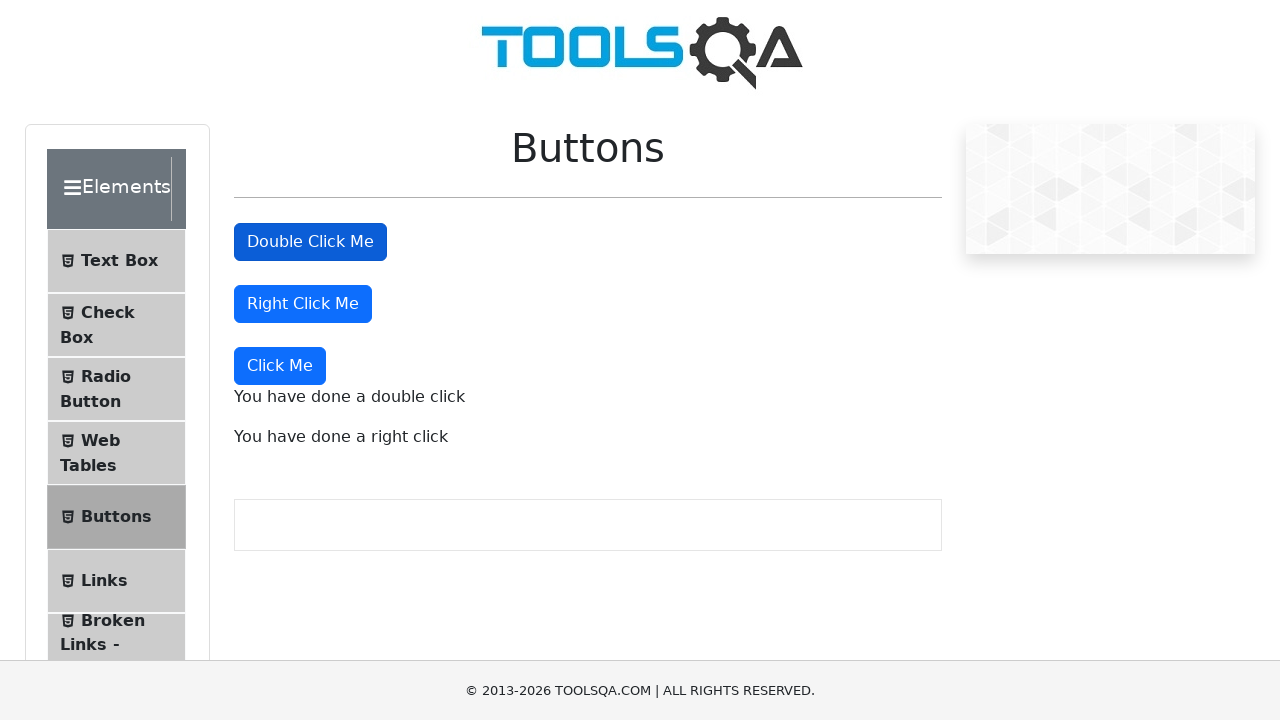